Tests the DemoQA text box form by navigating to Elements section, filling out name and email fields with various email format validations, and submitting the form

Starting URL: https://demoqa.com

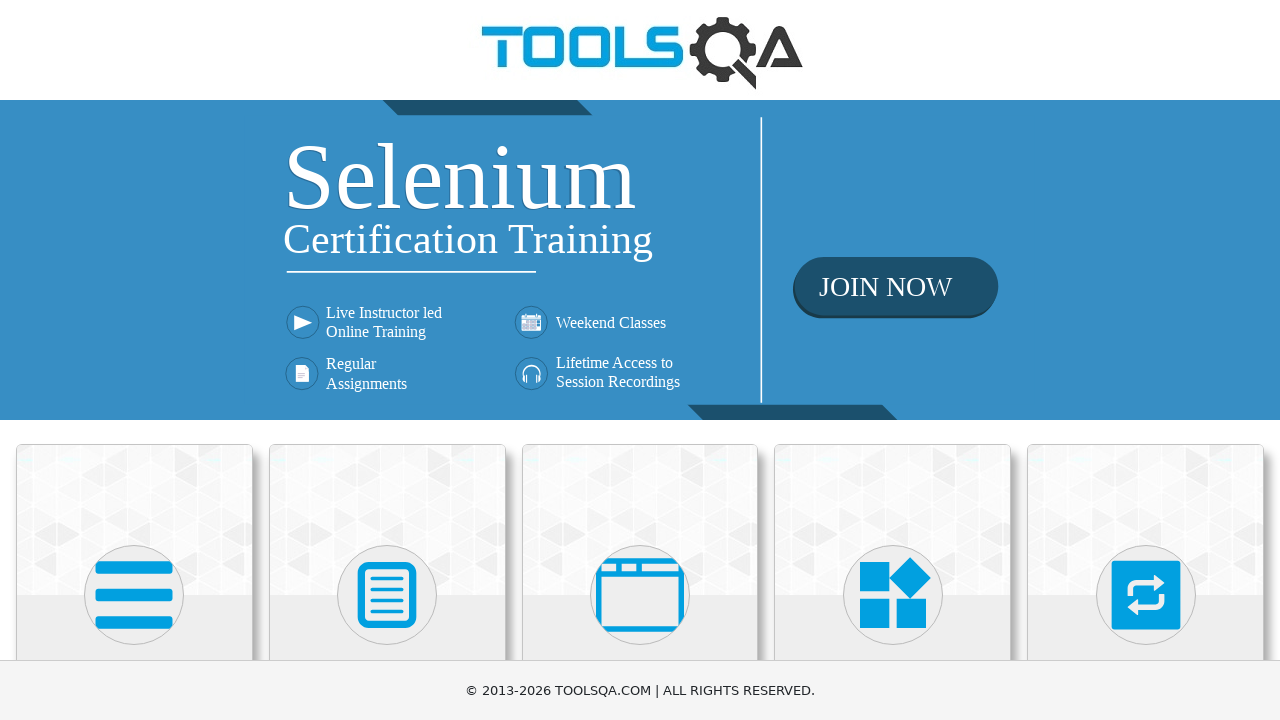

Clicked on Elements menu card at (134, 595) on xpath=(//div[@class='avatar mx-auto white'])[1]
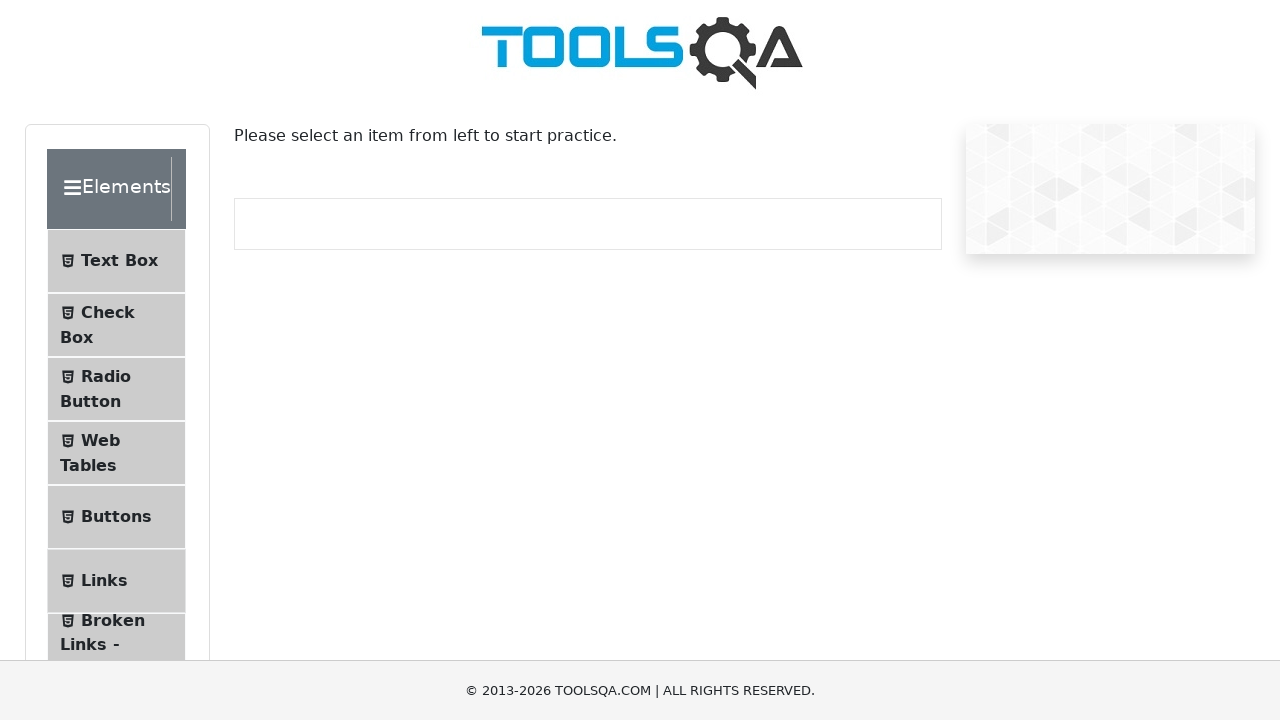

Clicked on Text Box submenu at (116, 261) on #item-0
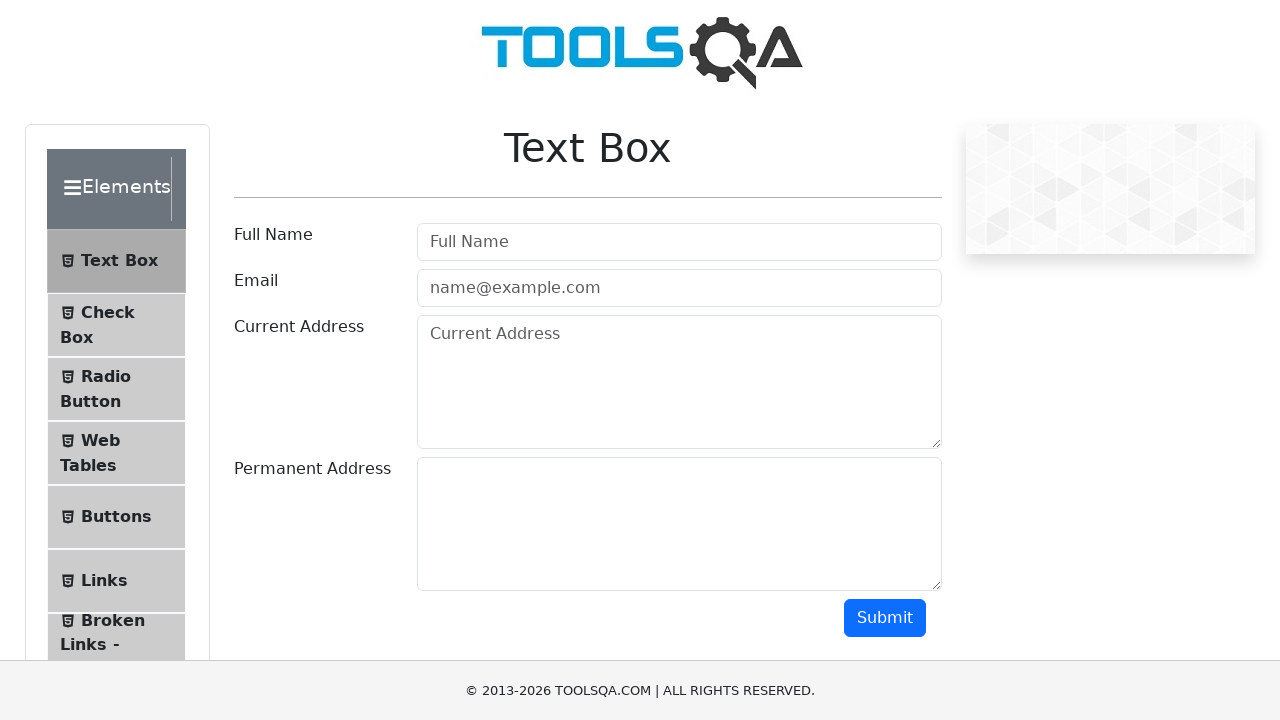

Scrolled down to view the form
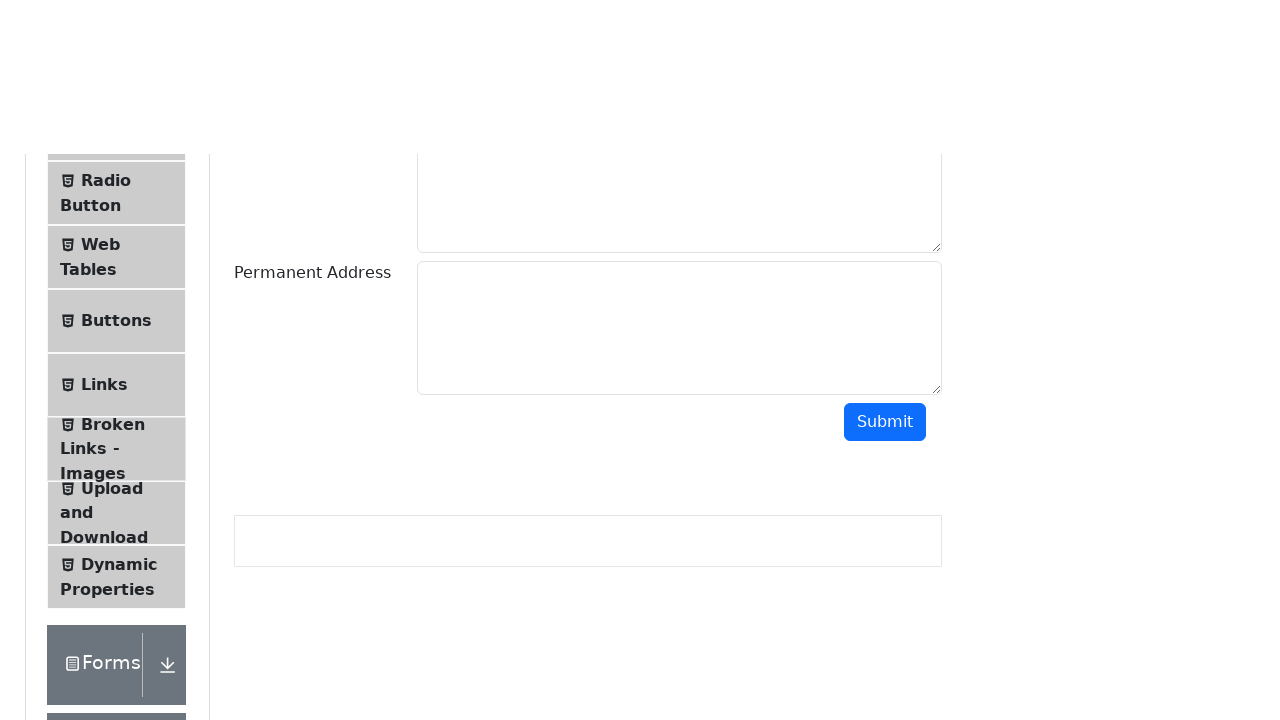

Filled full name field with 'FullNameTest' on #userName
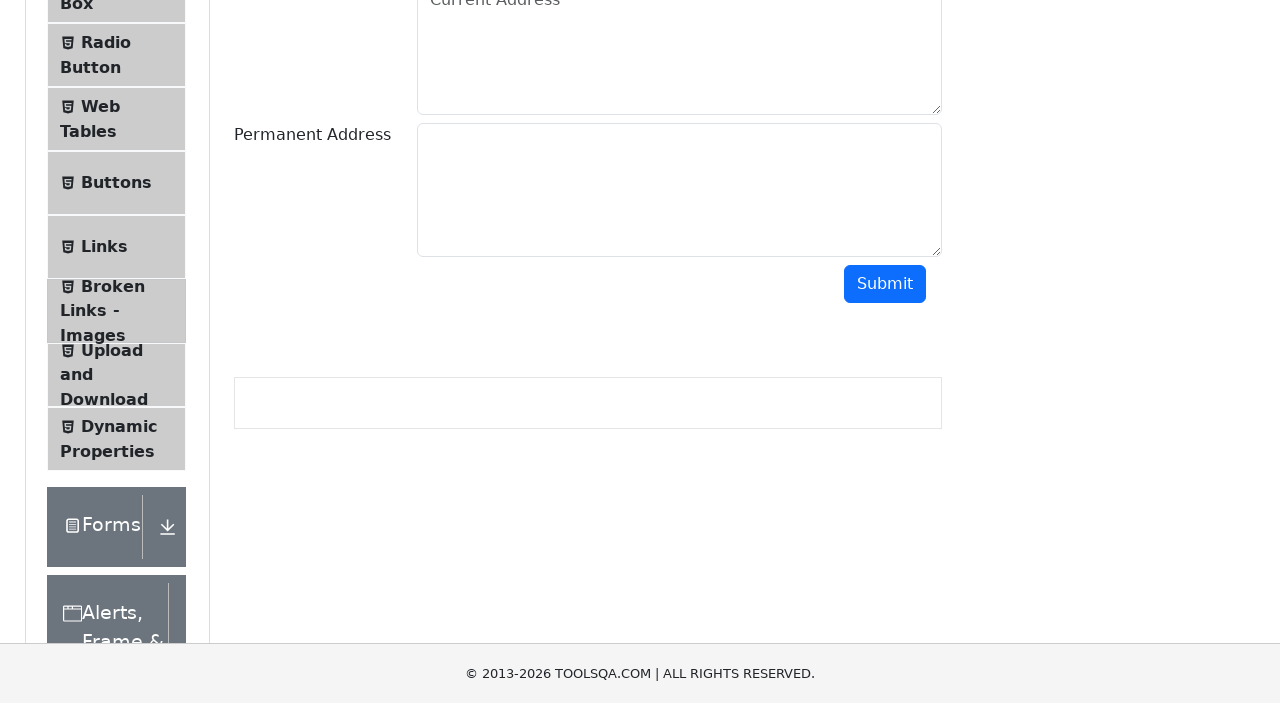

Filled email field with invalid format 'EmailTest' on #userEmail
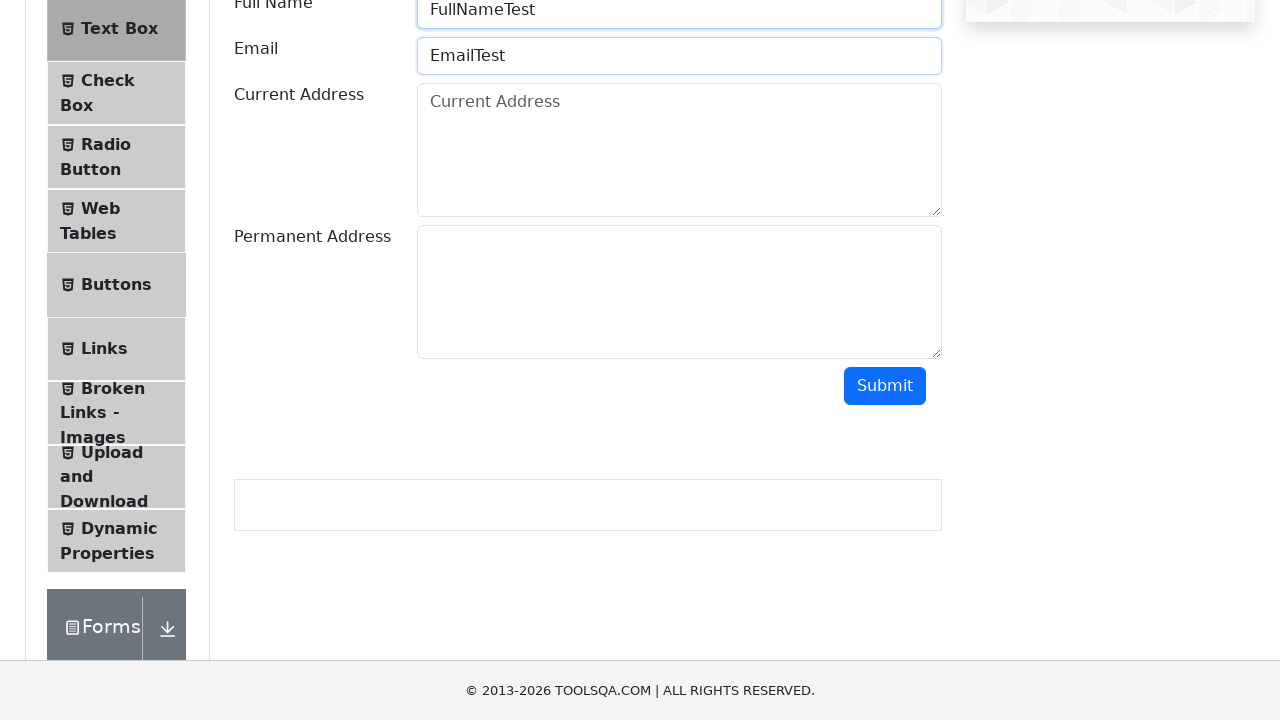

Clicked submit button (first attempt with invalid email) at (885, 386) on #submit
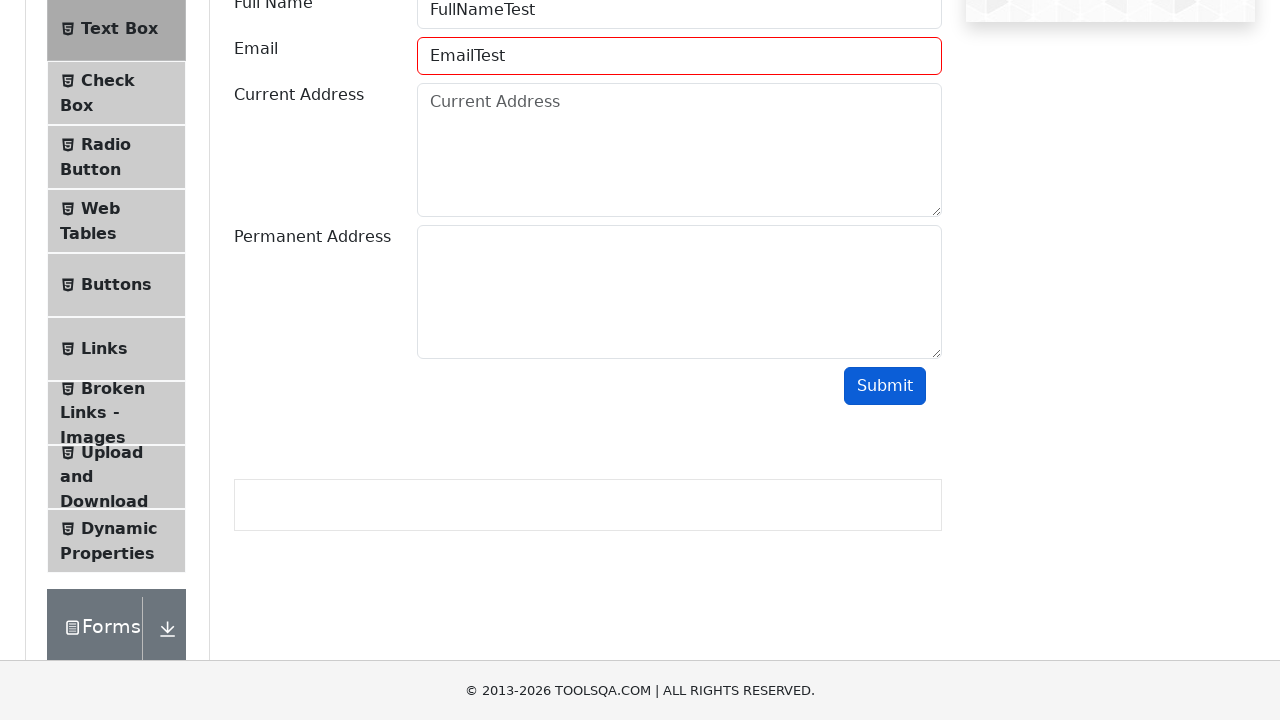

Cleared email field on #userEmail
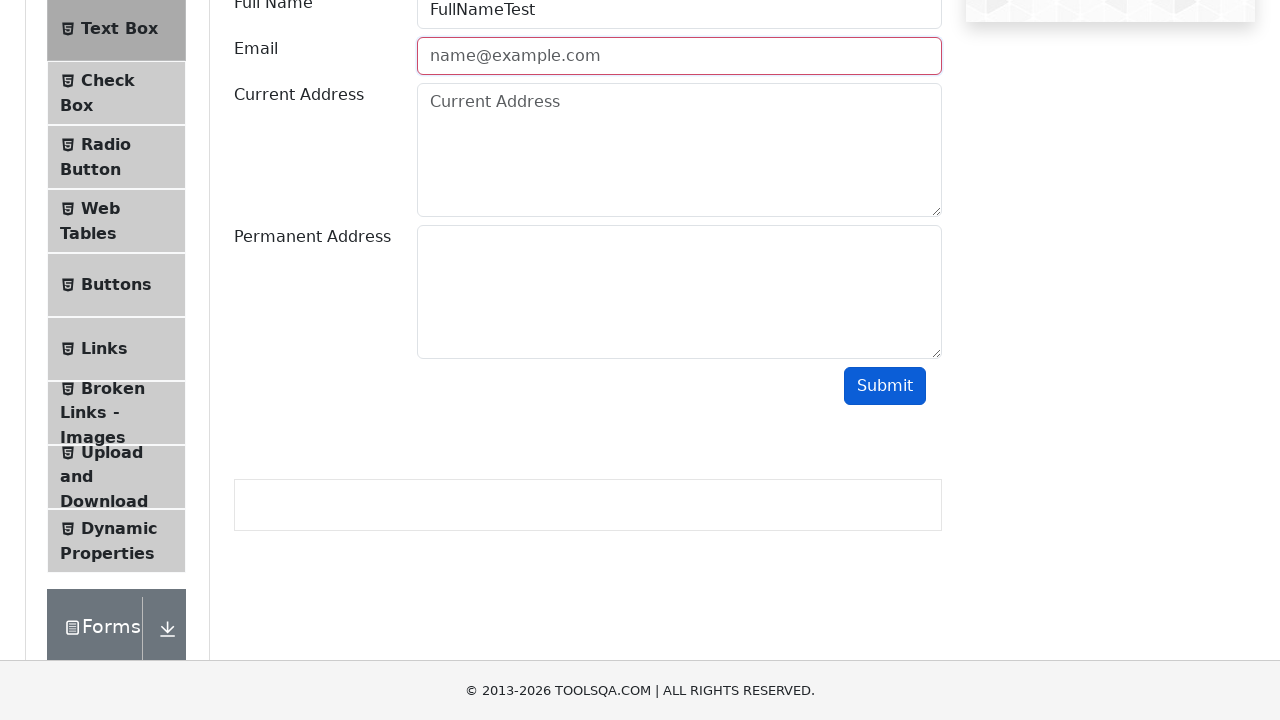

Filled email field with partial format 'EmailTest@' on #userEmail
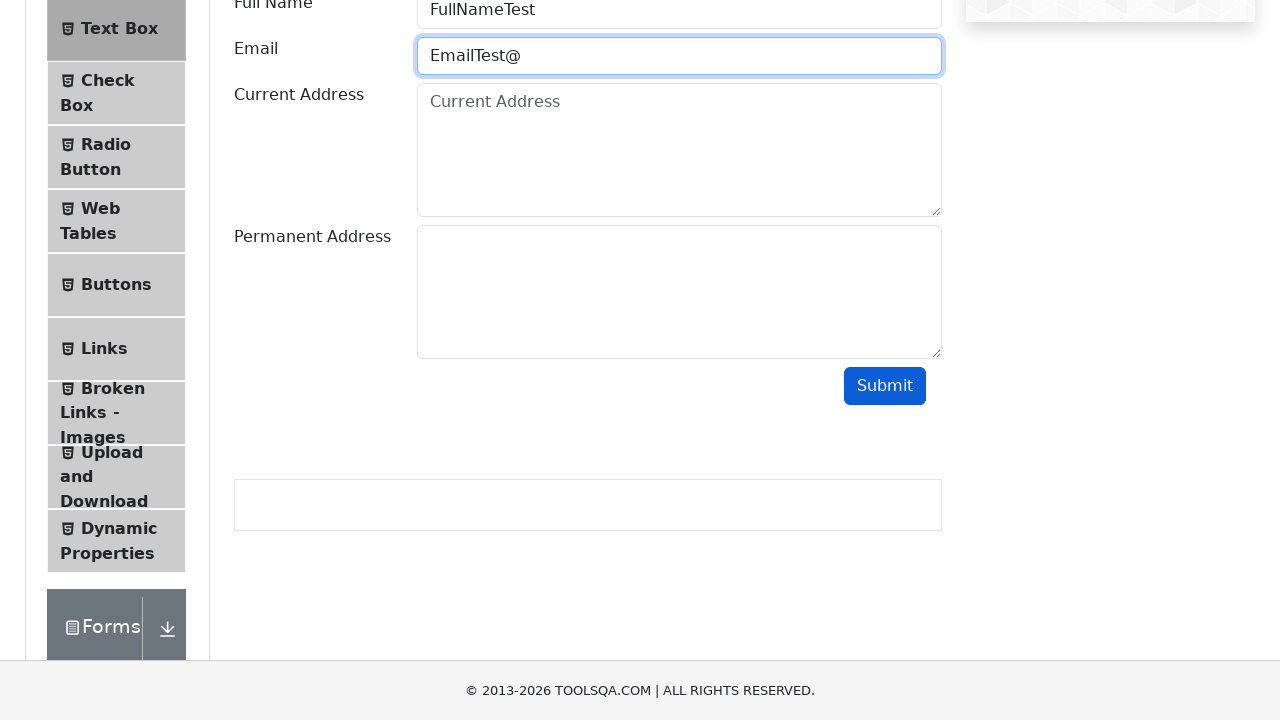

Clicked submit button (second attempt with incomplete email) at (885, 386) on #submit
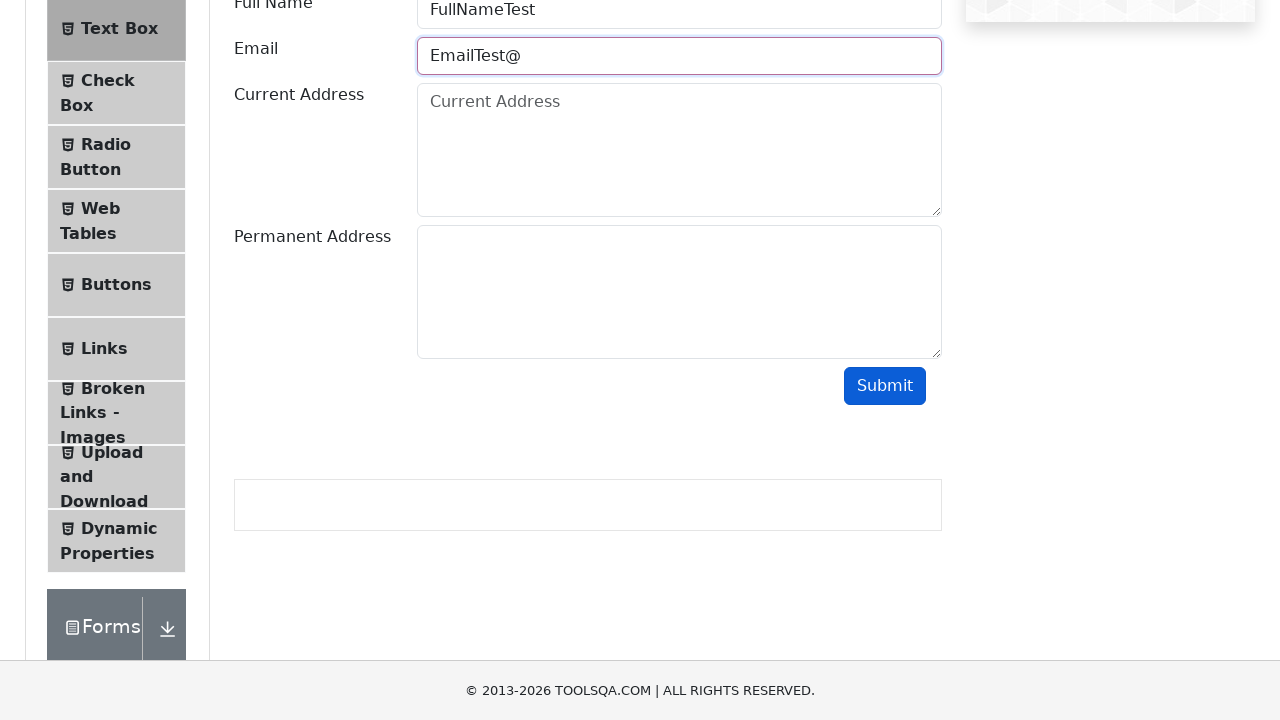

Cleared email field on #userEmail
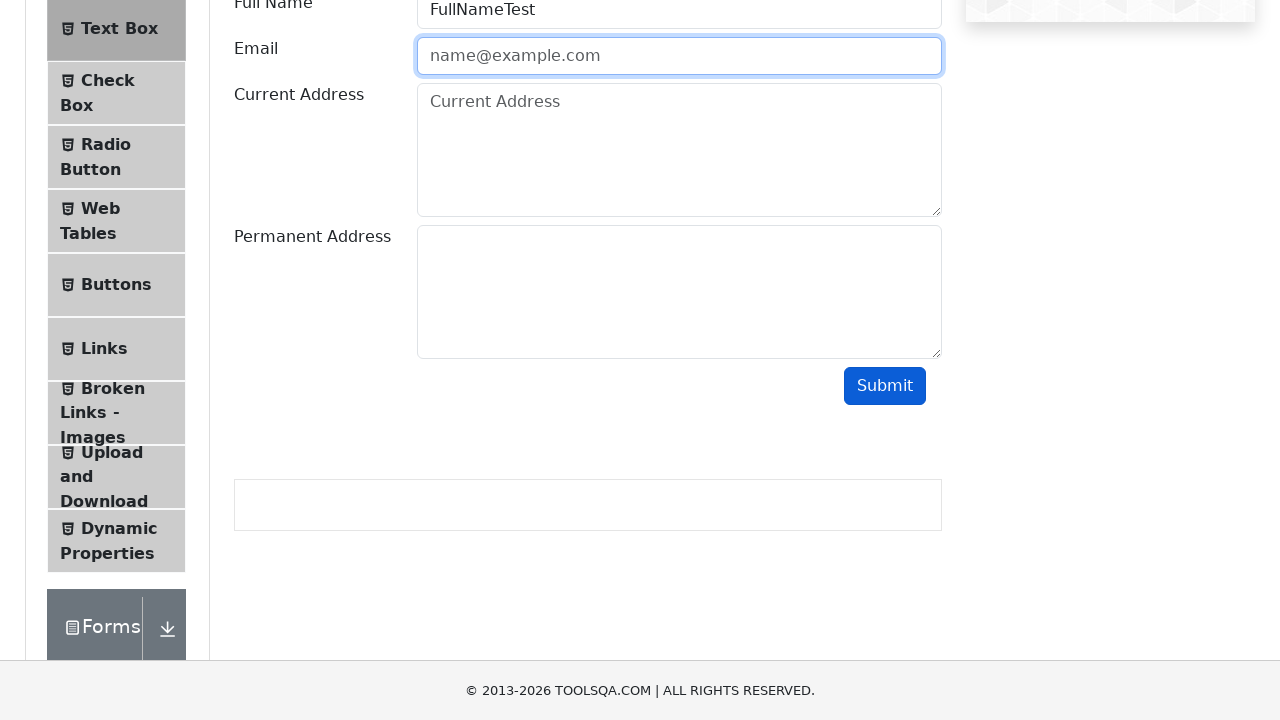

Filled email field with domain format 'EmailTest@Test' on #userEmail
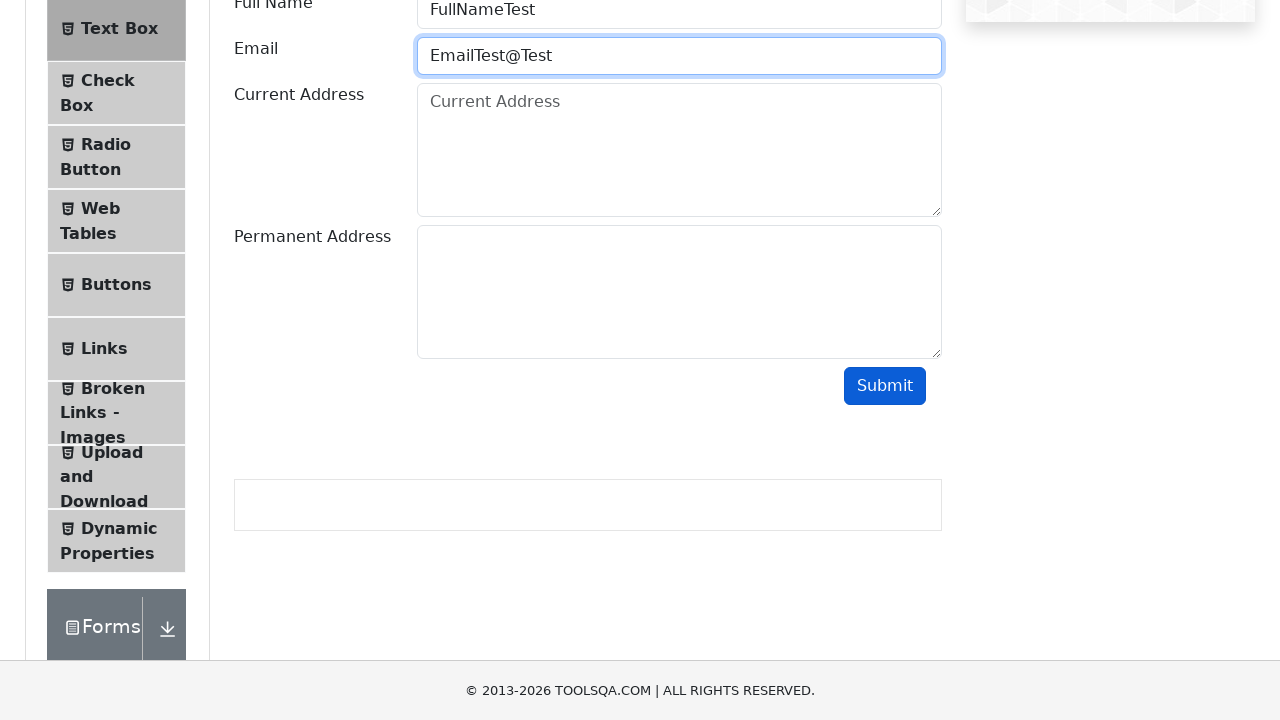

Clicked submit button (third attempt with missing extension) at (885, 386) on #submit
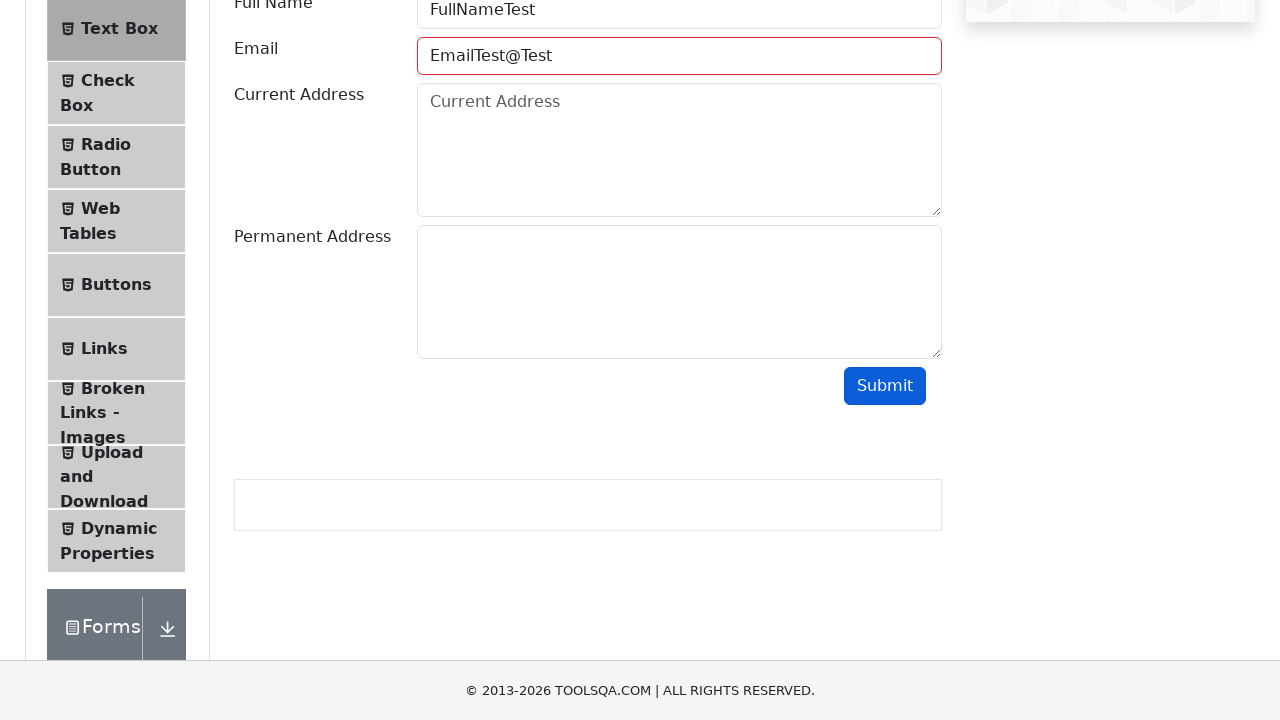

Cleared email field on #userEmail
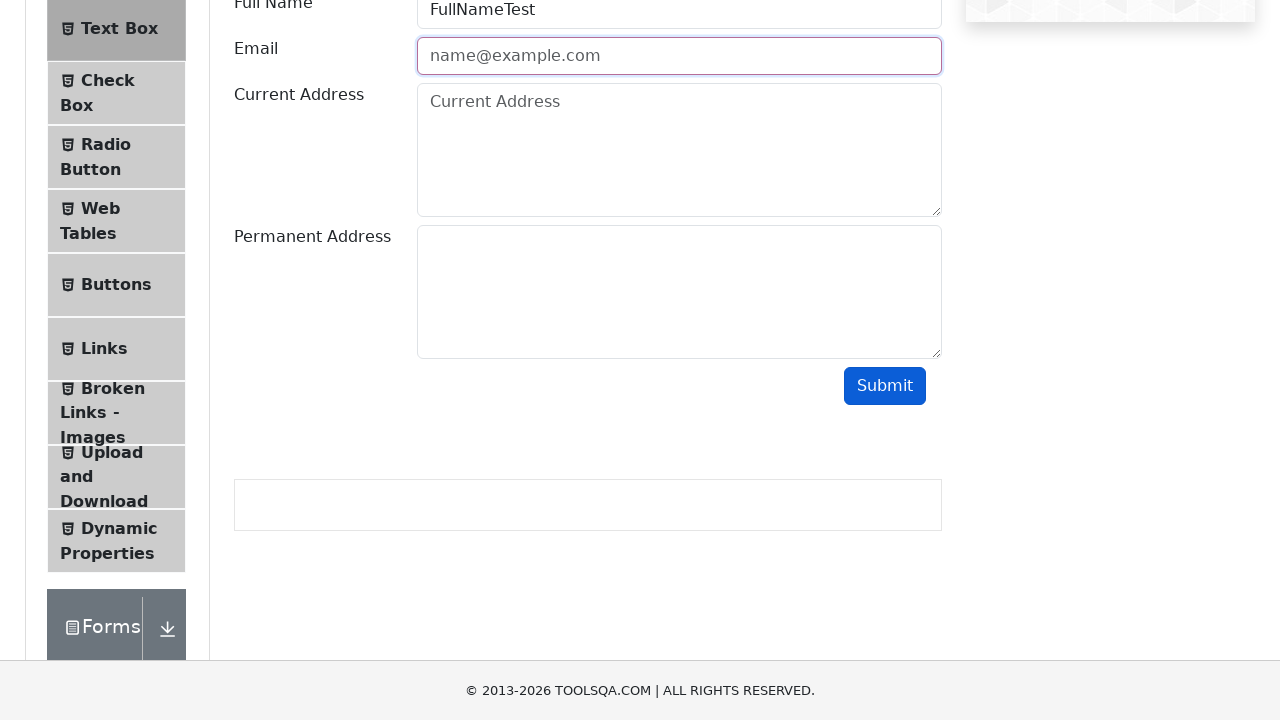

Filled email field with valid format 'EmailTest@Test.com' on #userEmail
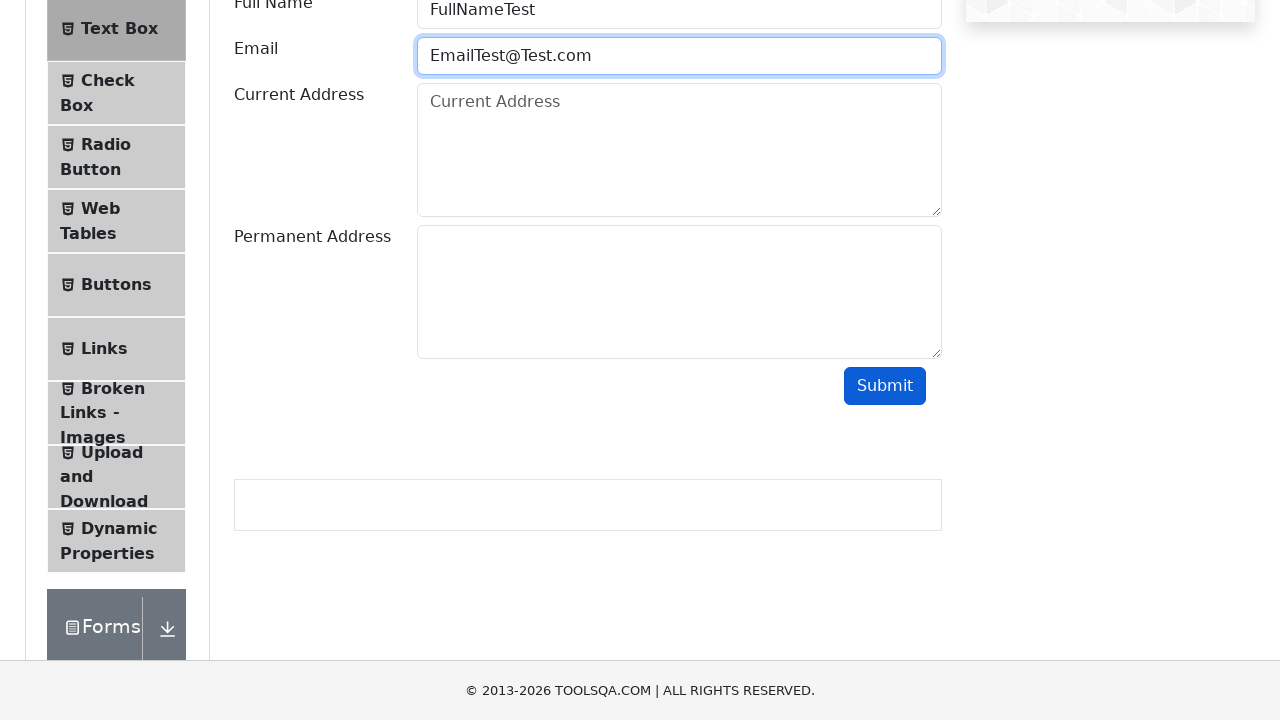

Filled current address field with 'CurrentAddressTest' on #currentAddress
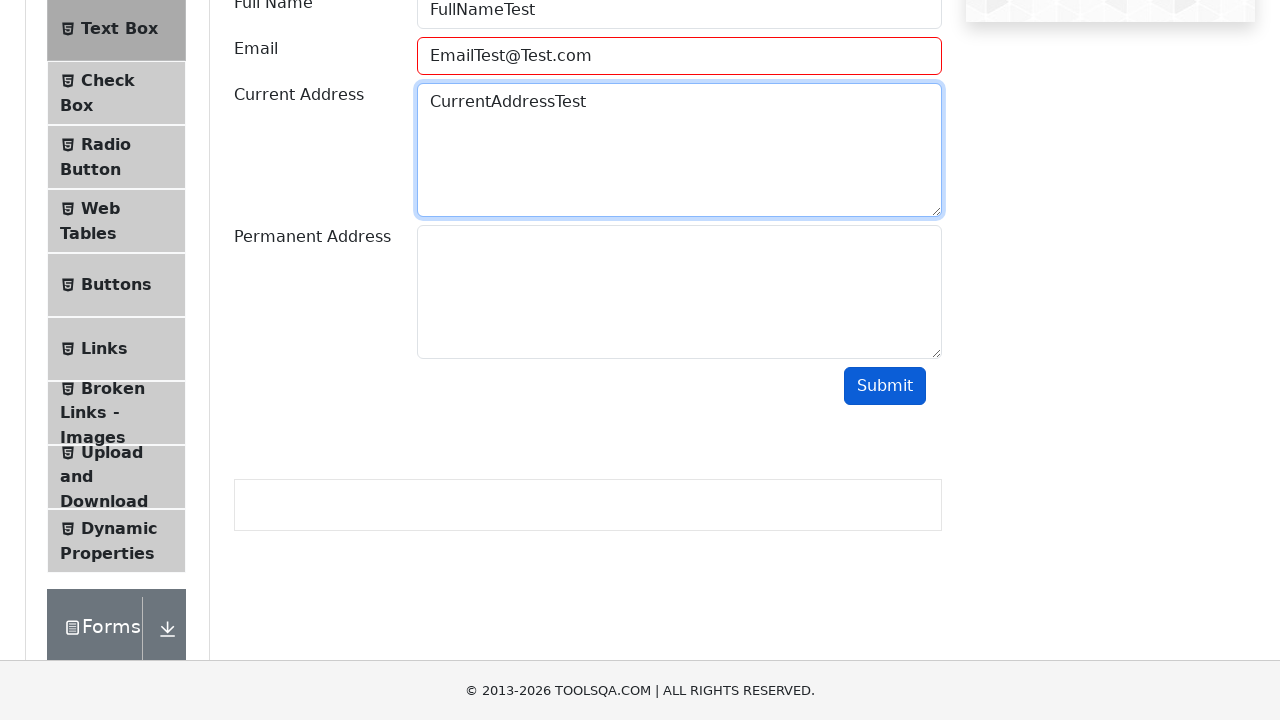

Filled permanent address field with 'PermanentAddressTest' on #permanentAddress
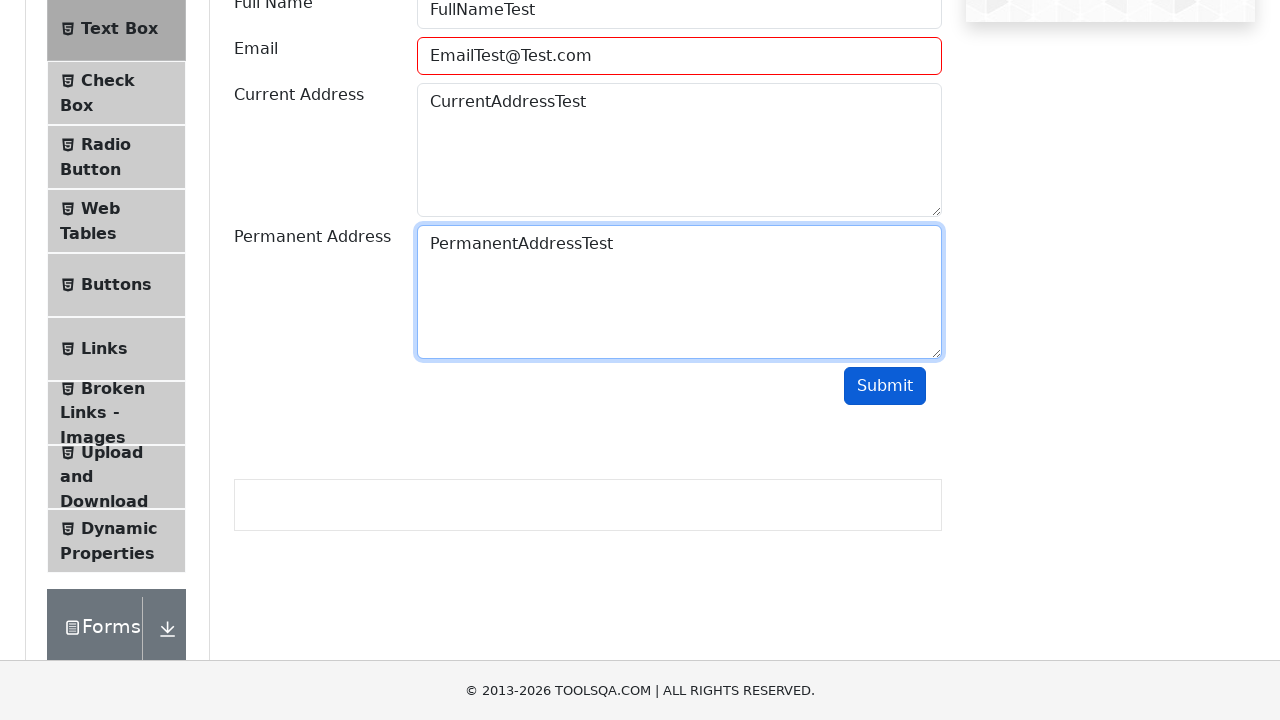

Clicked submit button with all valid form data at (885, 386) on #submit
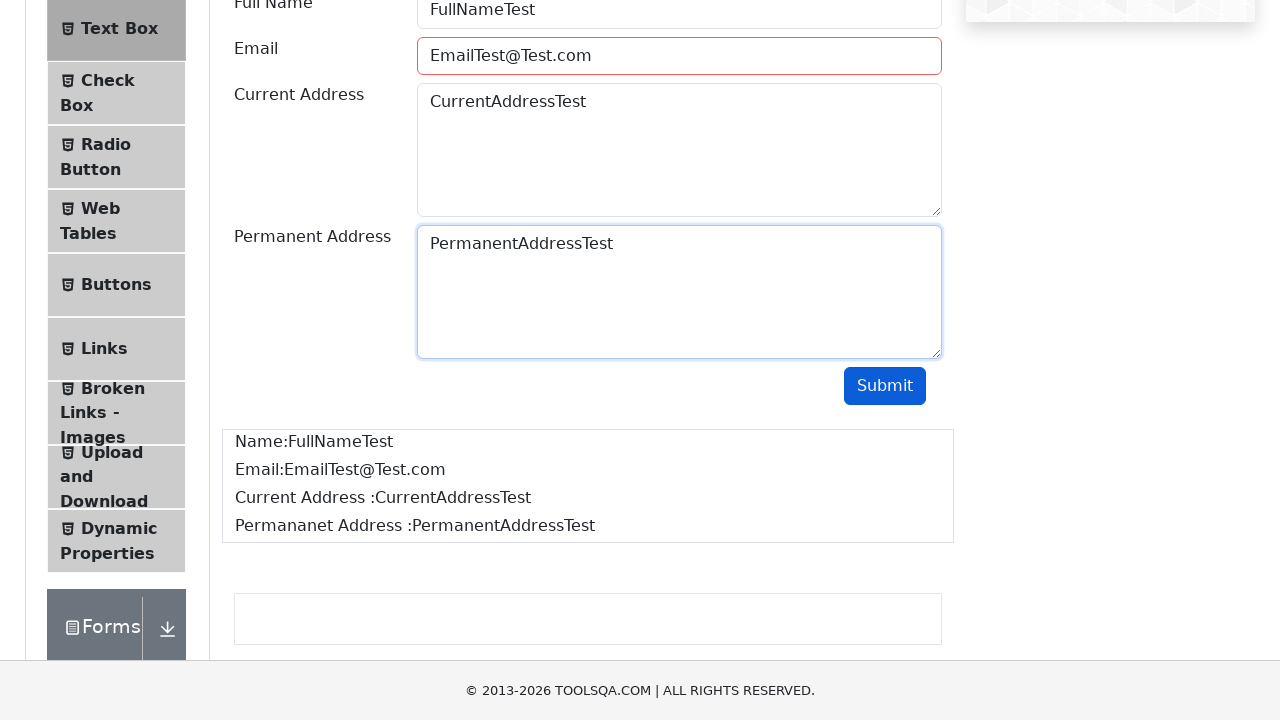

Form submission output appeared successfully
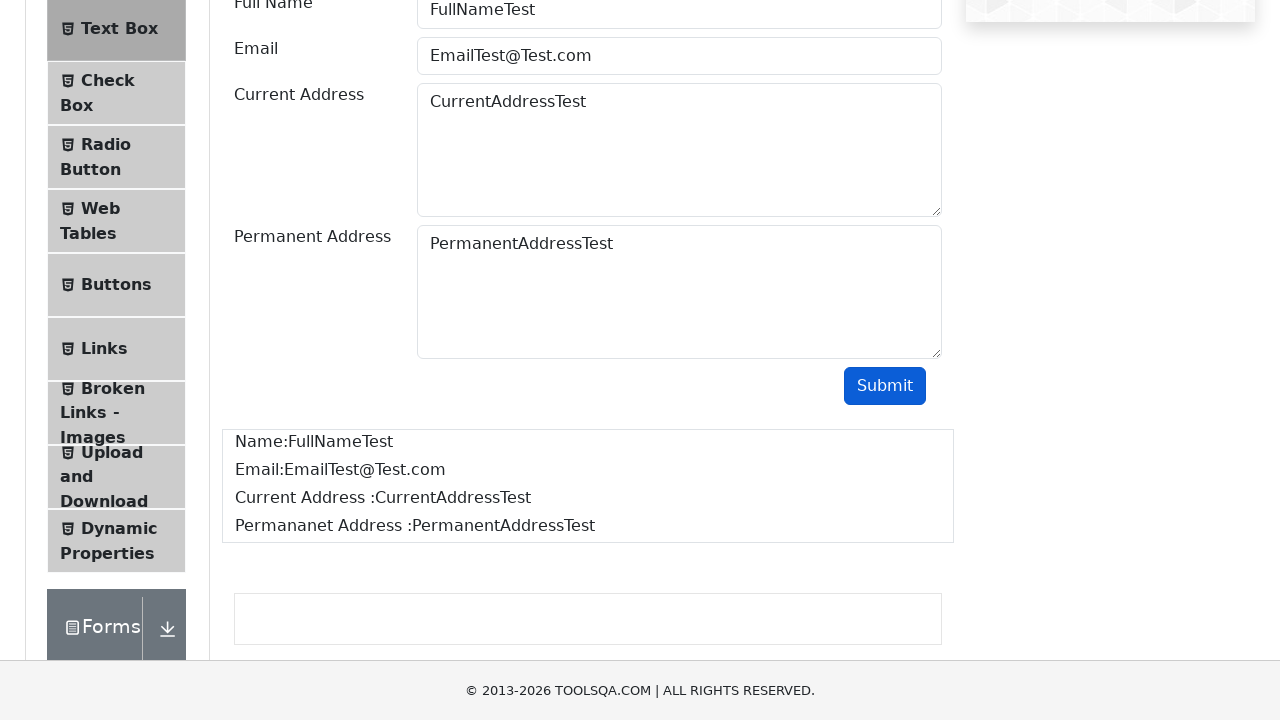

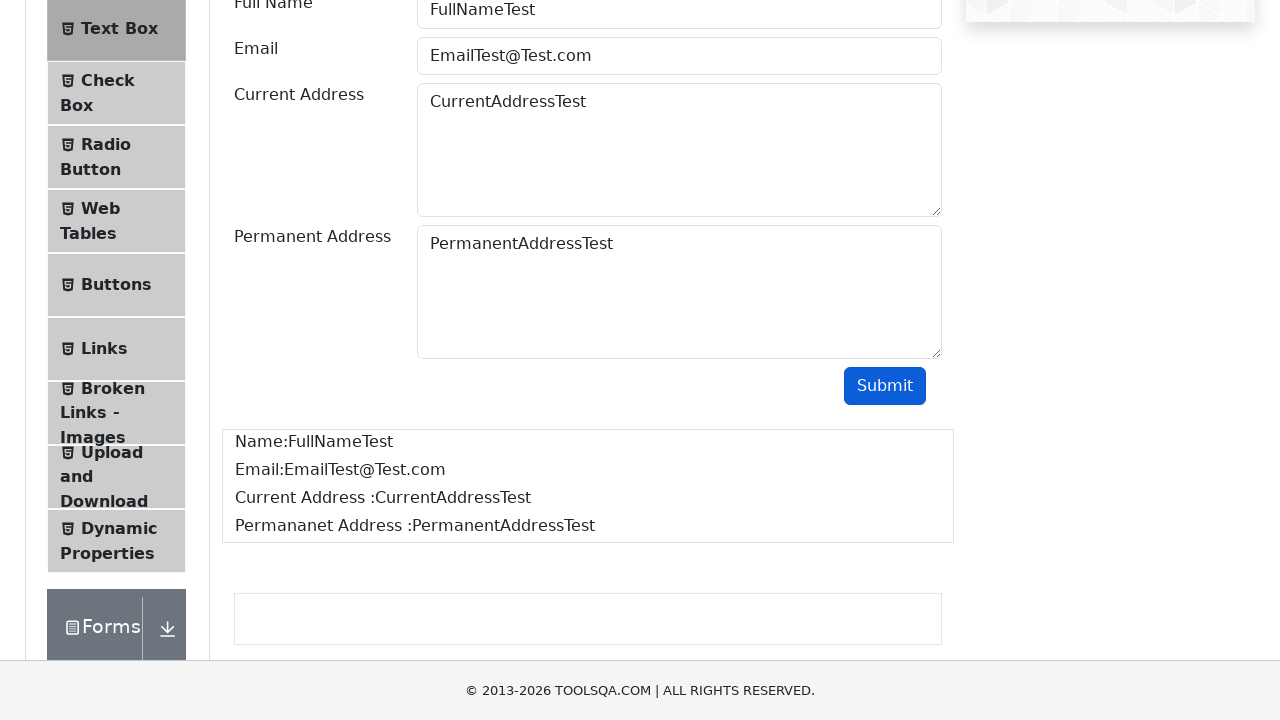